Tests the enabled/disabled state of UI elements on the SpiceJet website, specifically checking if certain date selection elements are enabled

Starting URL: https://www.spicejet.com/

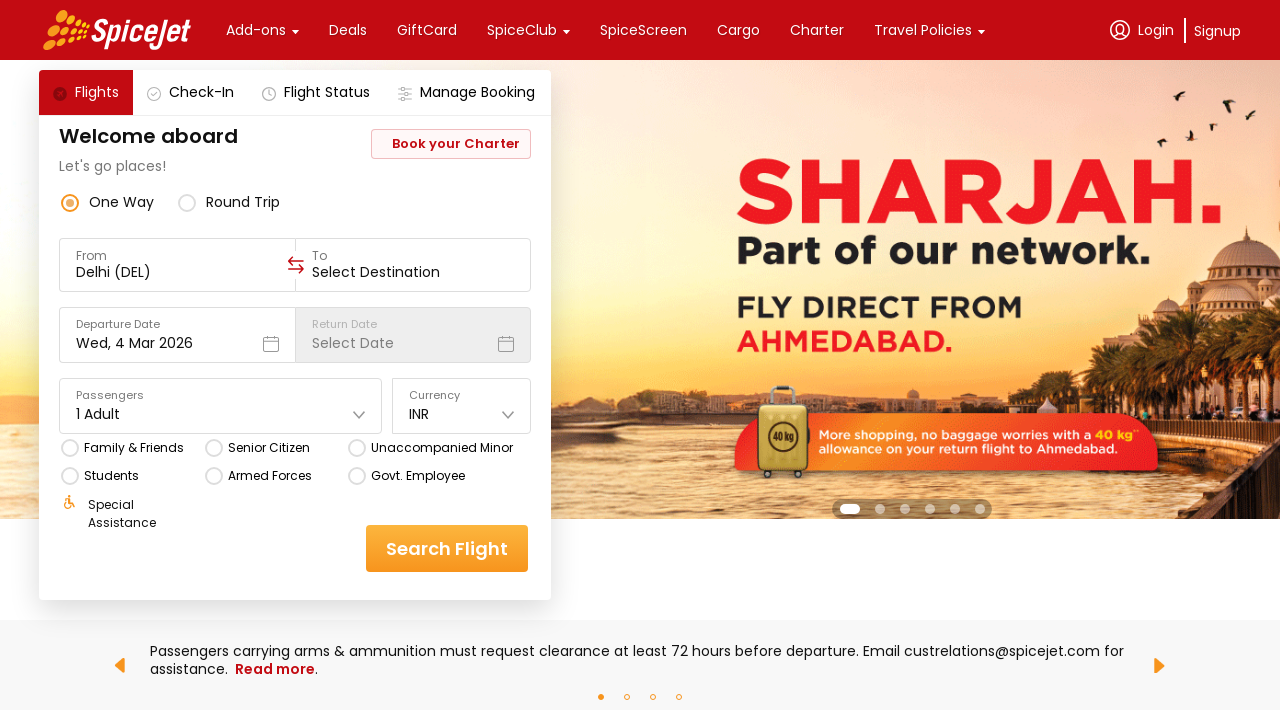

Located date selection element in flight booking form
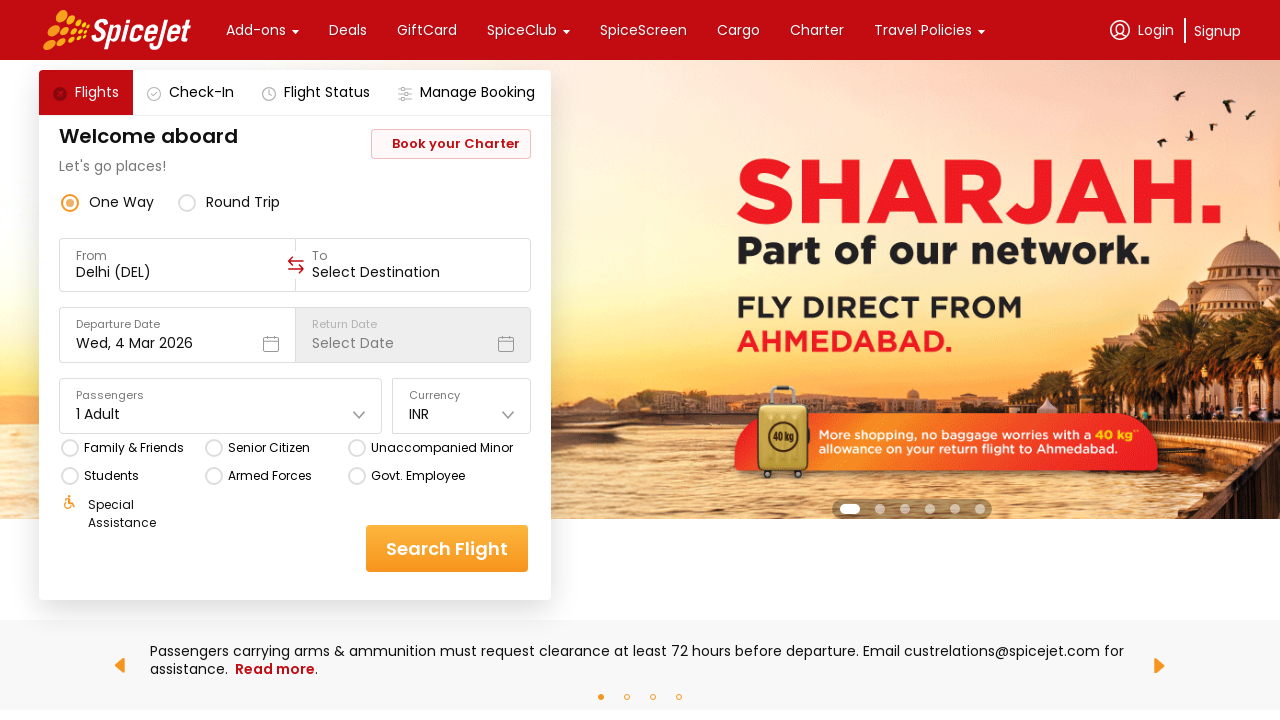

Checked if date selection element is enabled: True
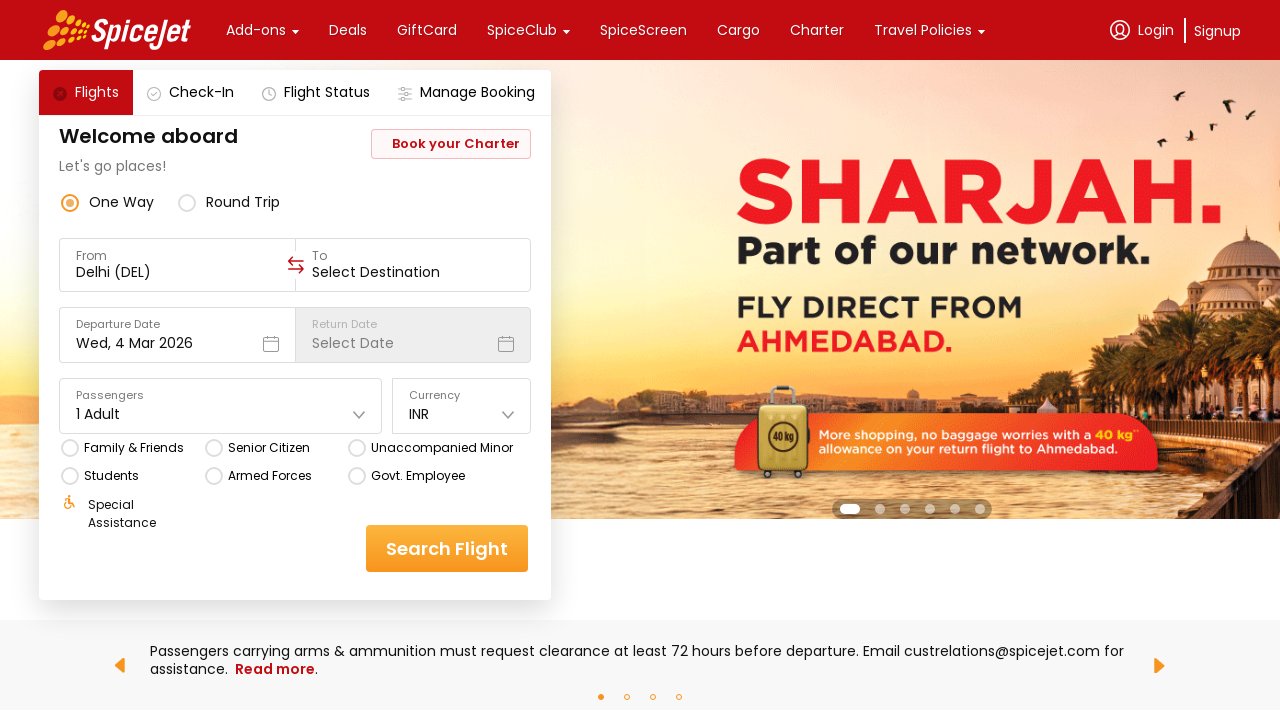

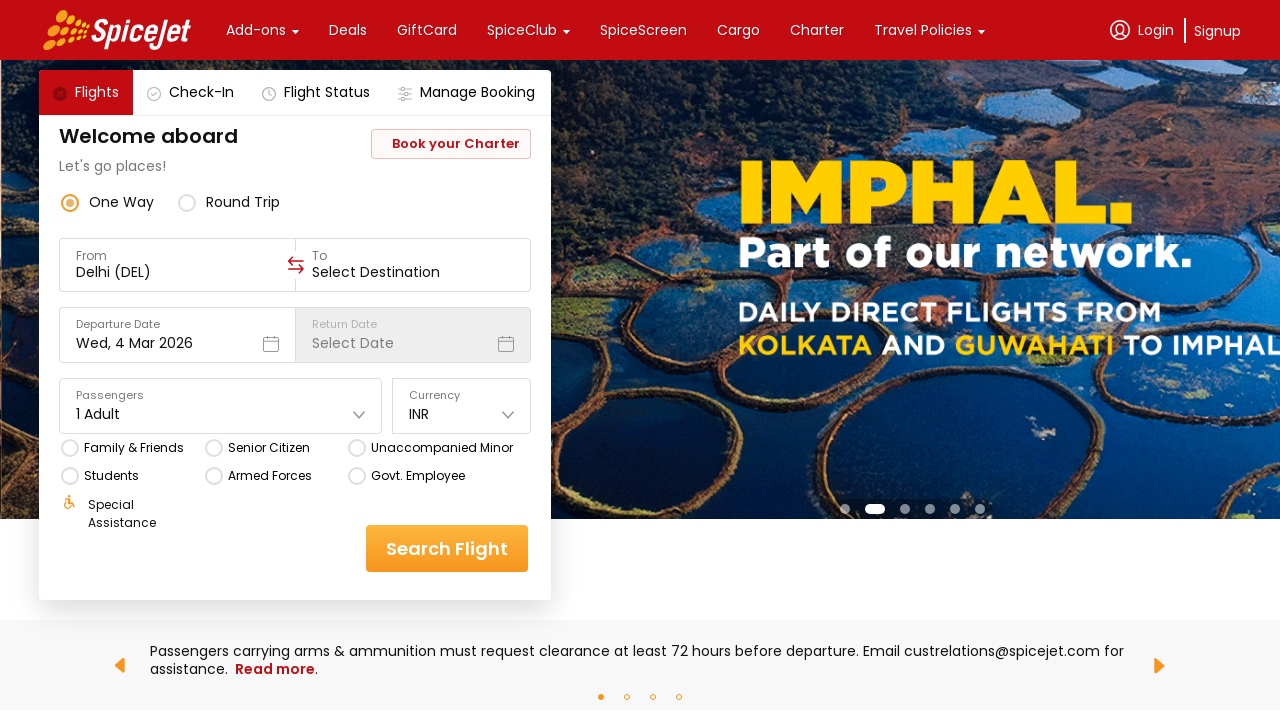